Navigates to PTT BBS website, clicks on the Gossiping board link, and confirms age verification to access the board

Starting URL: https://www.ptt.cc/bbs/index.html

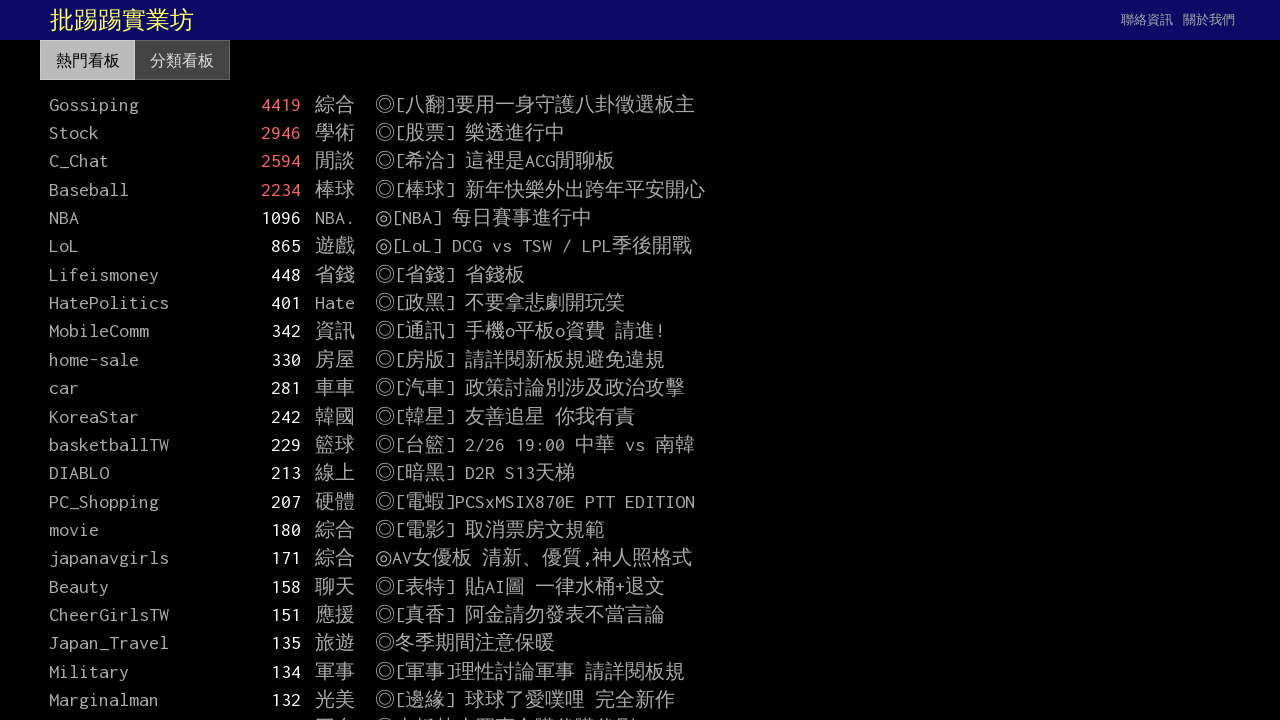

Clicked on the Gossiping board link at (131, 104) on text=Gossiping
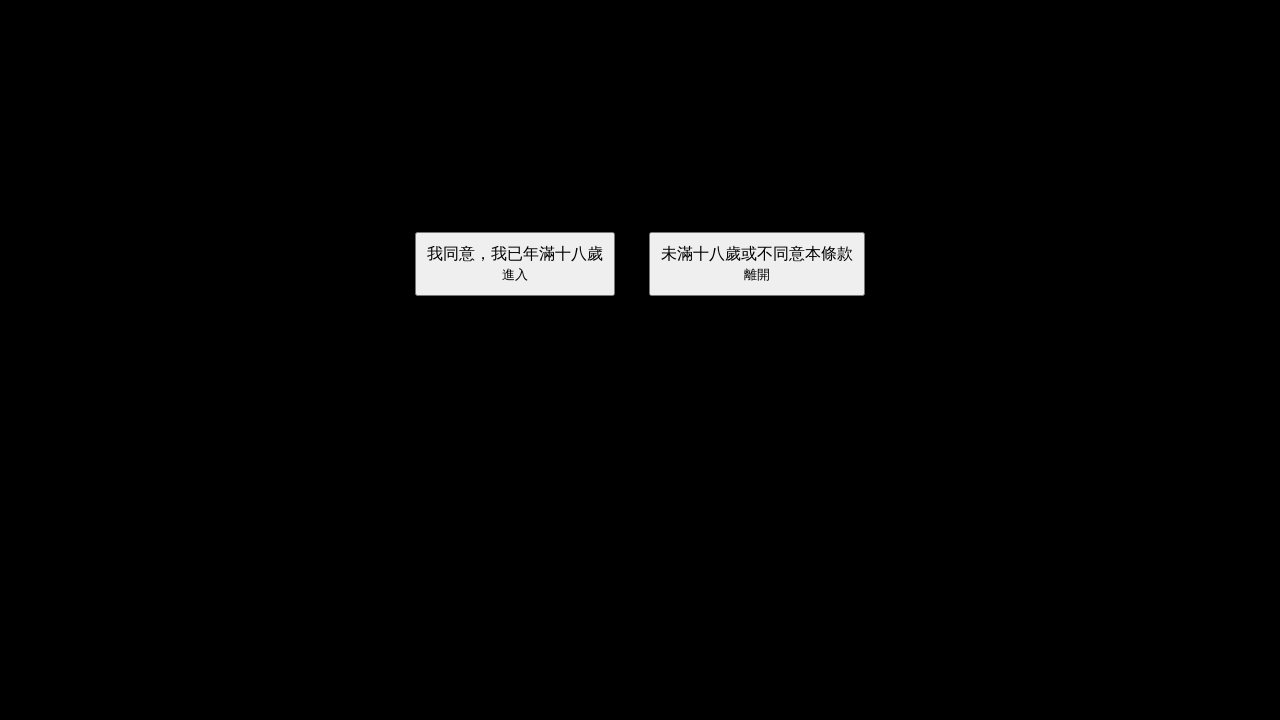

Age verification page loaded with button visible
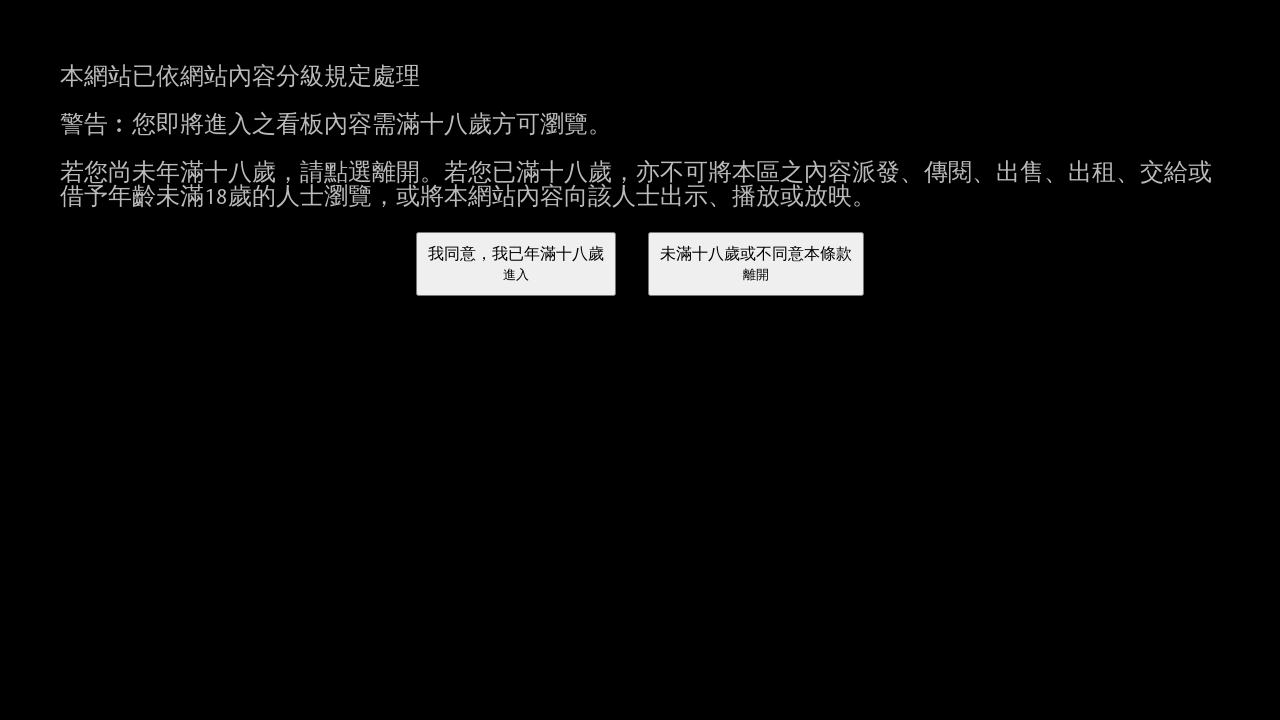

Clicked age verification button to confirm over 18 at (516, 264) on xpath=/html/body/div[2]/form/div[1]/button
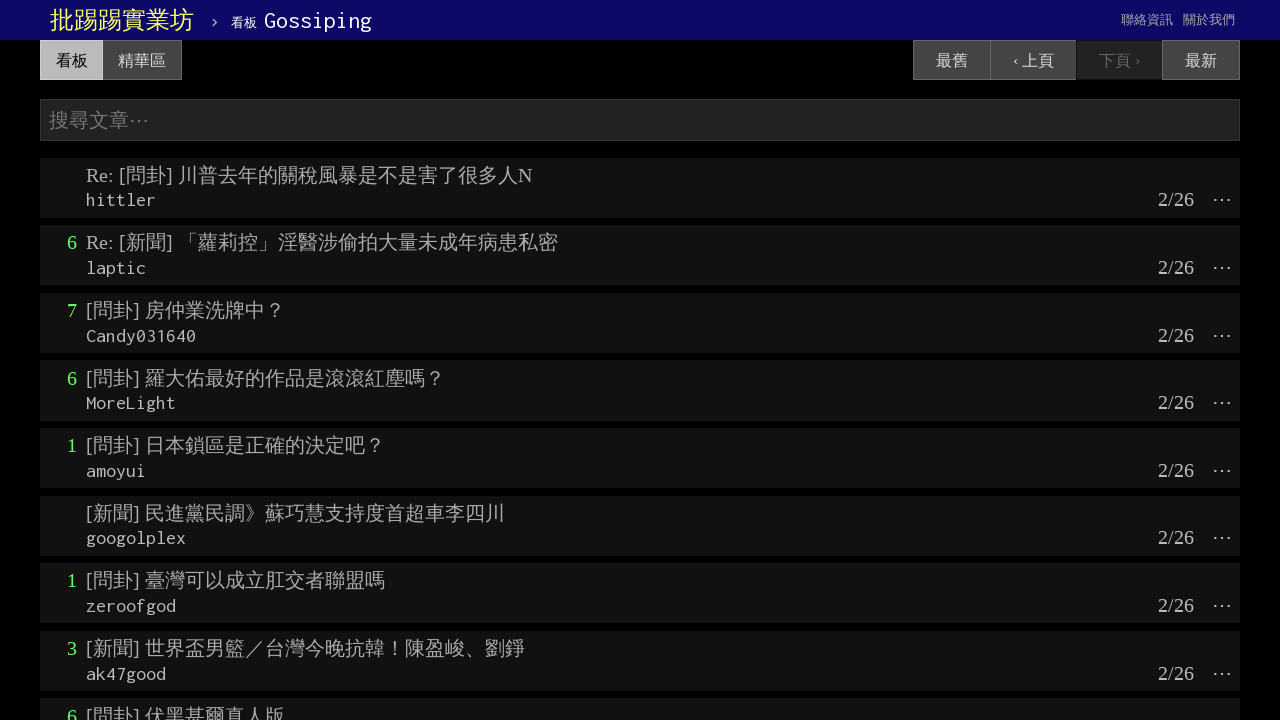

Gossiping board fully loaded
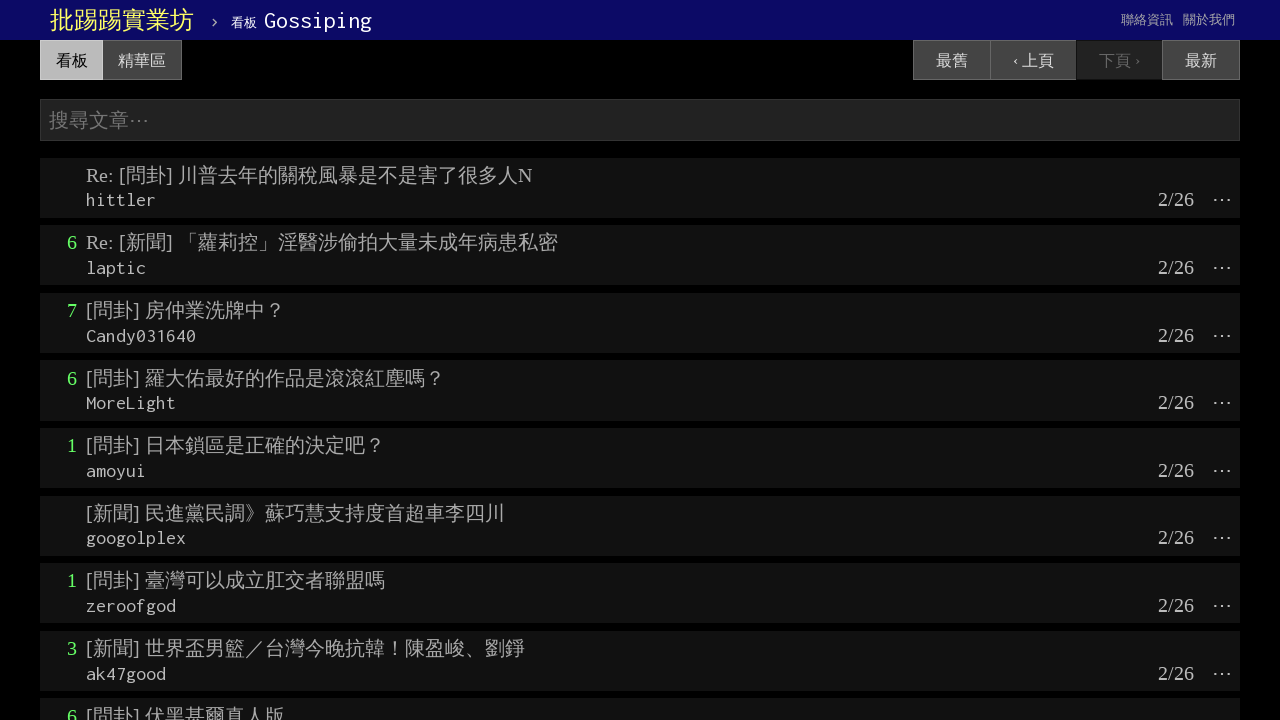

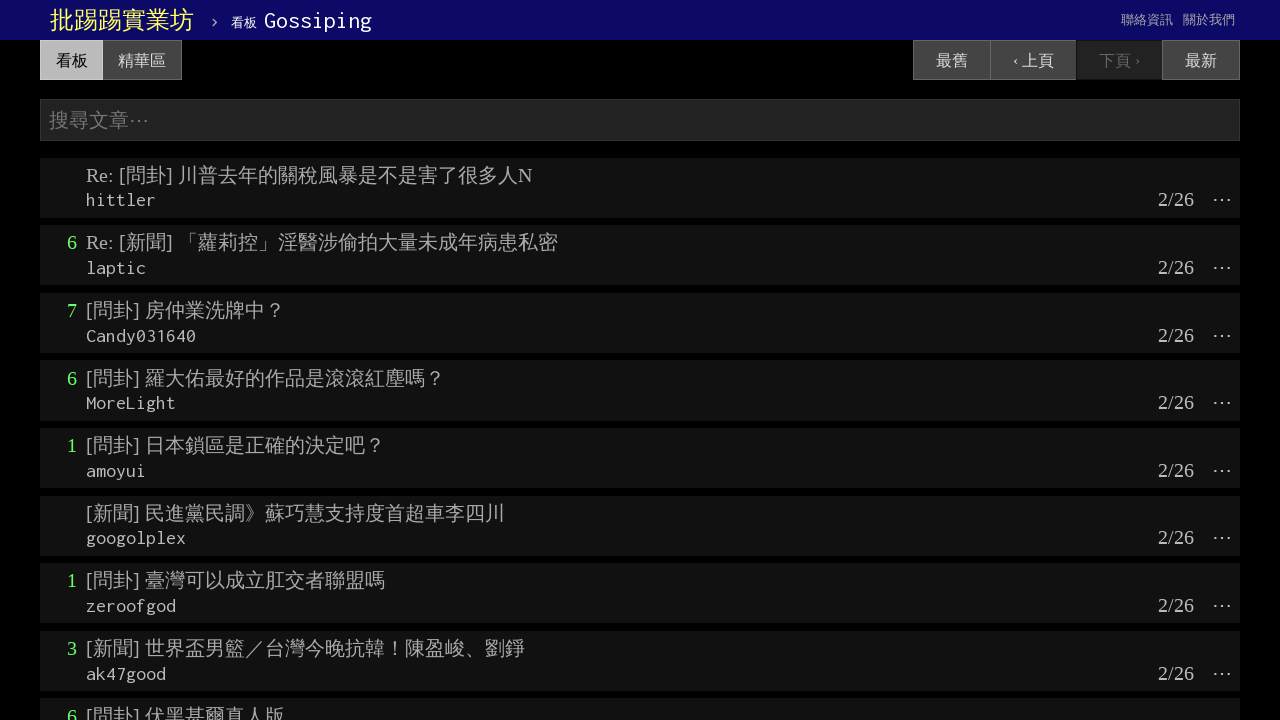